Tests iframe interaction by locating a frame on the page and filling a text input within that frame with text.

Starting URL: https://ui.vision/demo/webtest/frames/

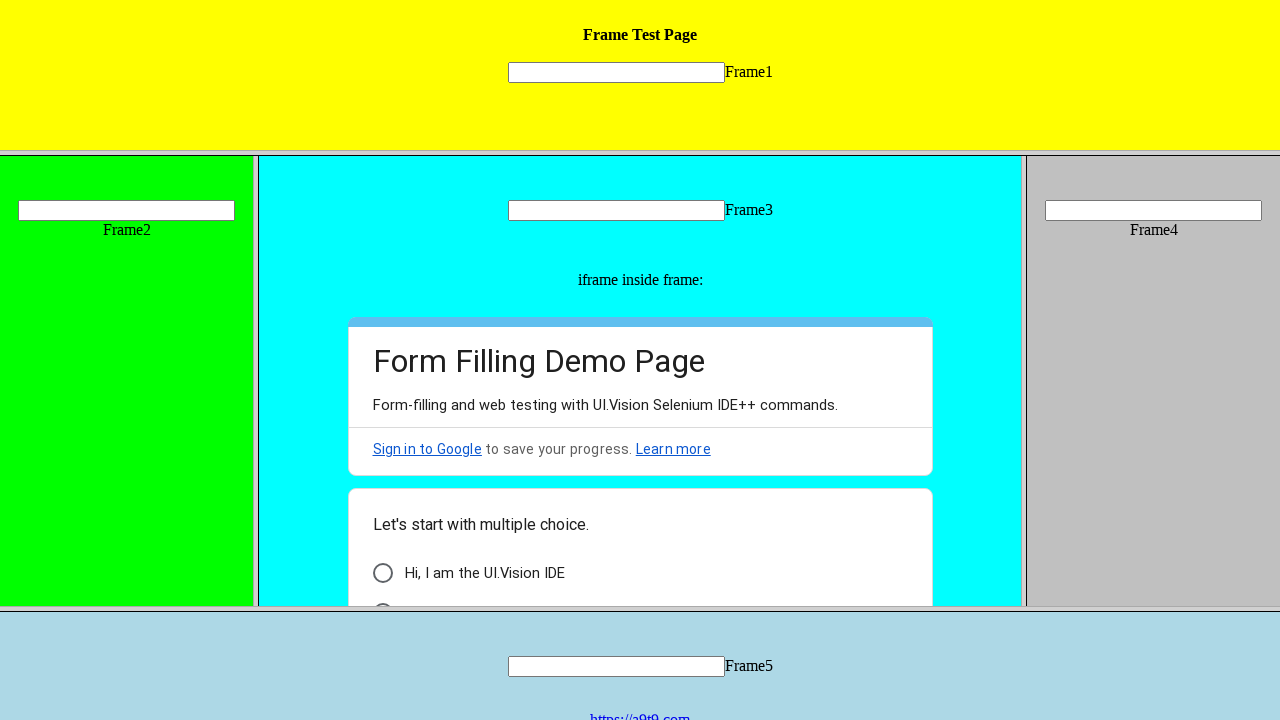

Located input box within iframe (frame_1.html)
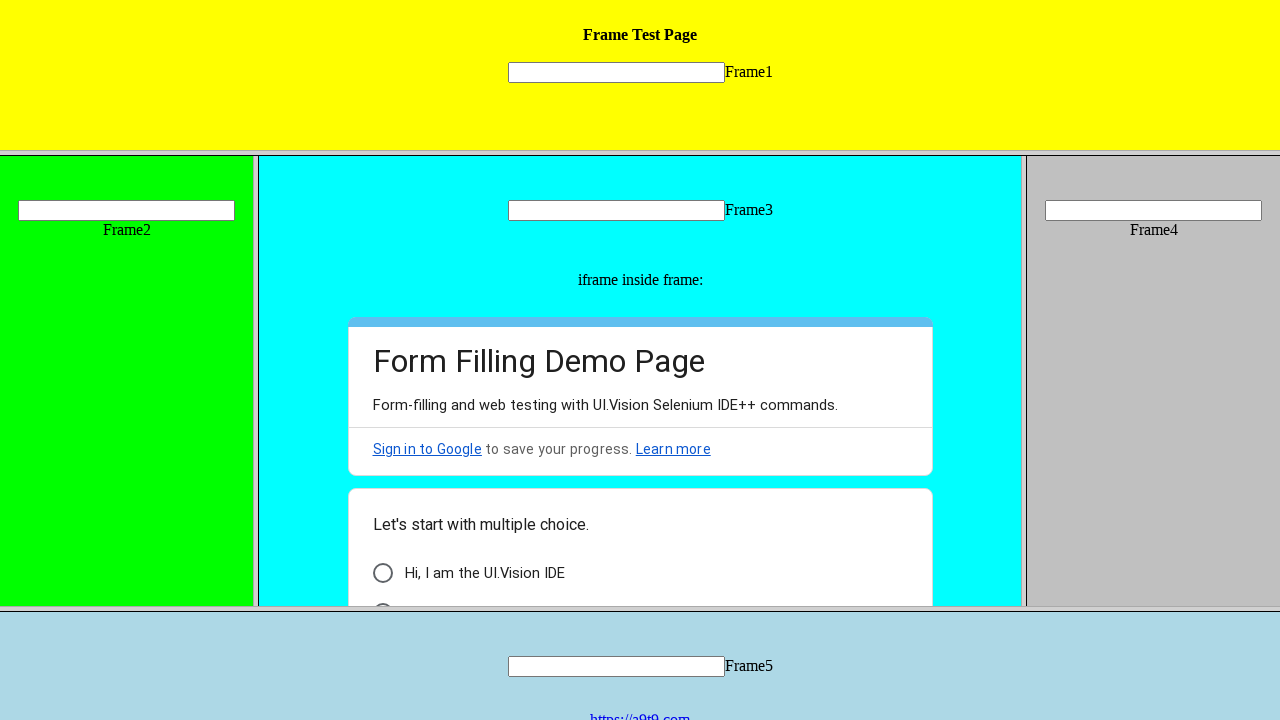

Filled text input within iframe with 'Hello' on frame[src="frame_1.html"] >> internal:control=enter-frame >> [name="mytext1"]
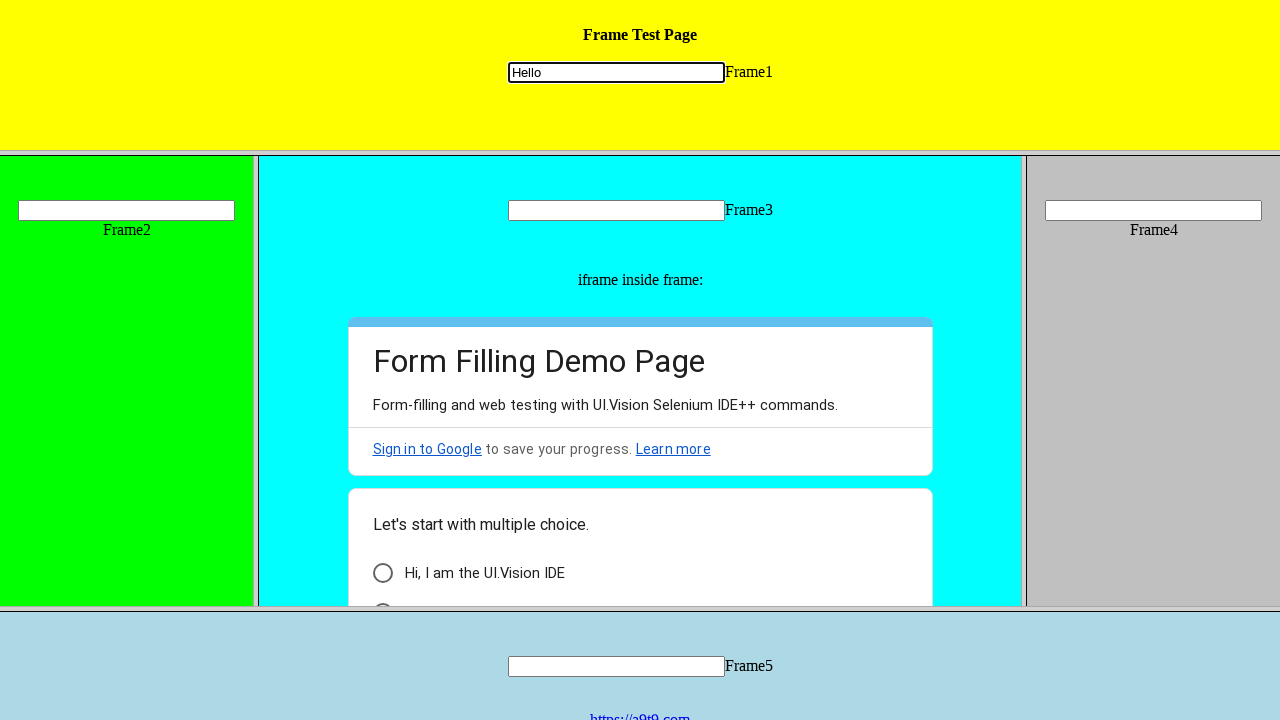

Waited 1 second for action to be visible
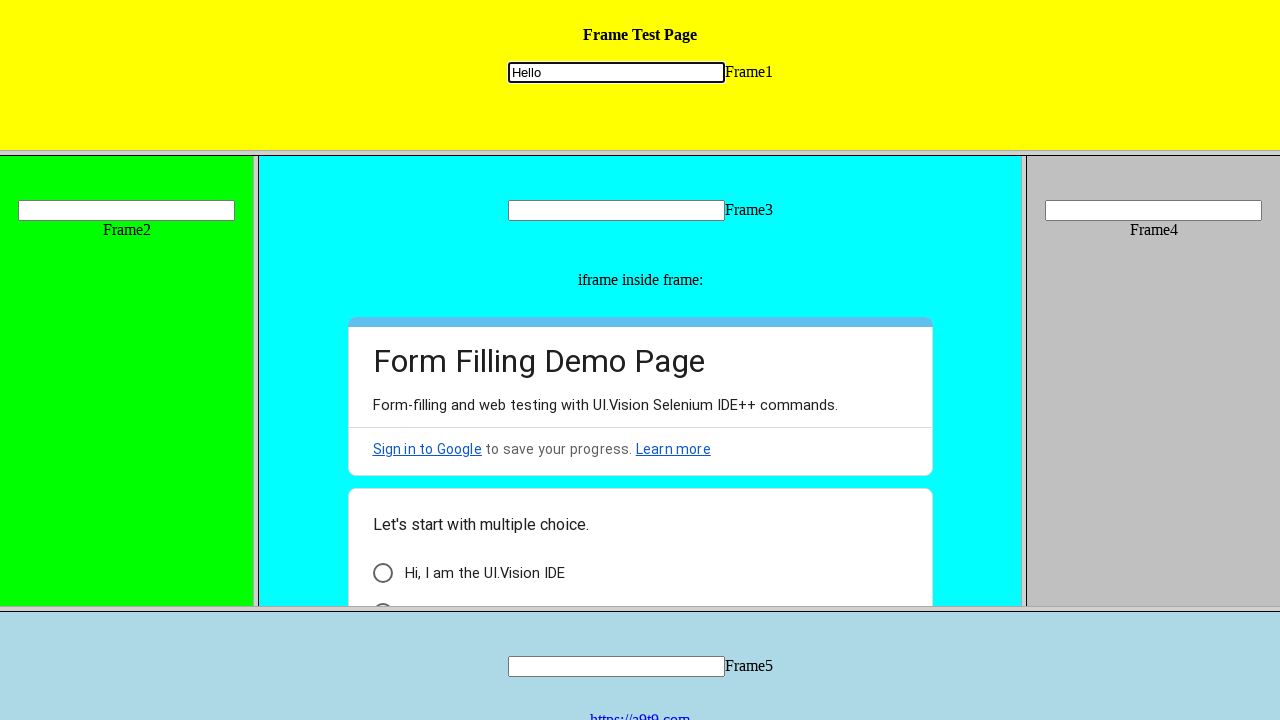

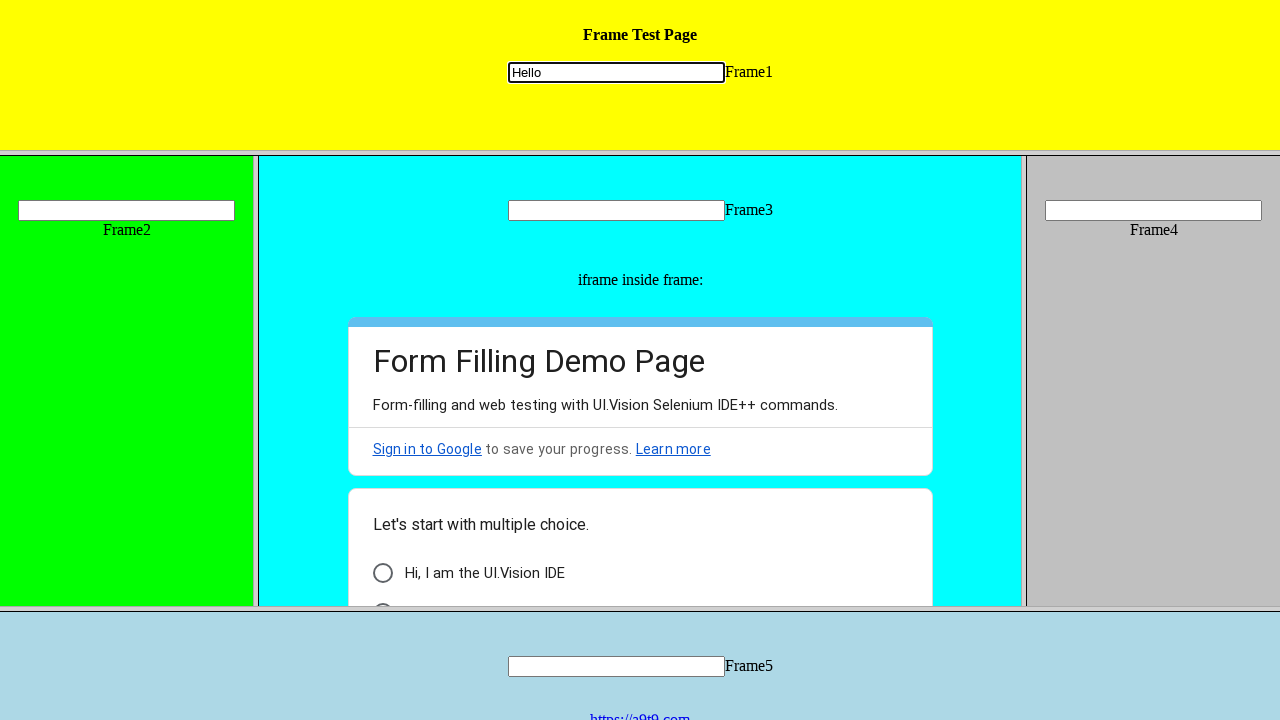